Tests explicit wait functionality by clicking a timer button and waiting for text to appear

Starting URL: http://seleniumpractise.blogspot.com/2016/08/how-to-use-explicit-wait-in-selenium.html

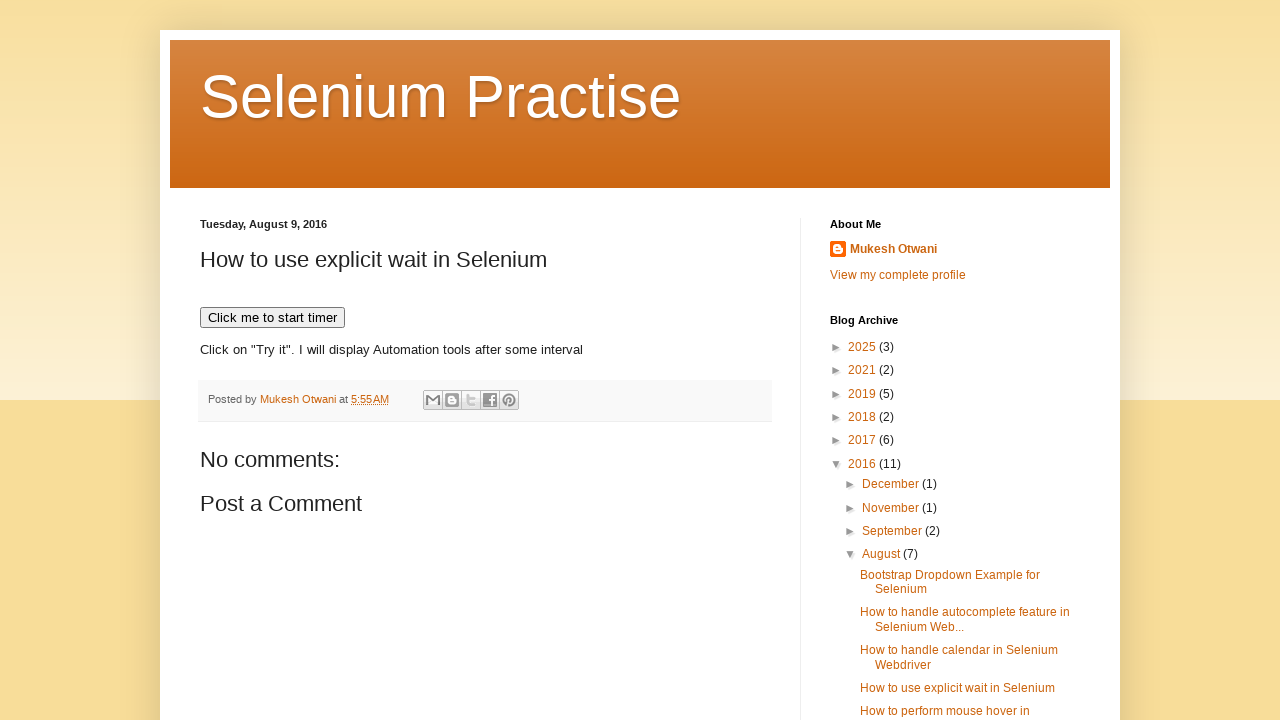

Clicked timer button to trigger delayed text at (272, 318) on button[onclick='timedText()']
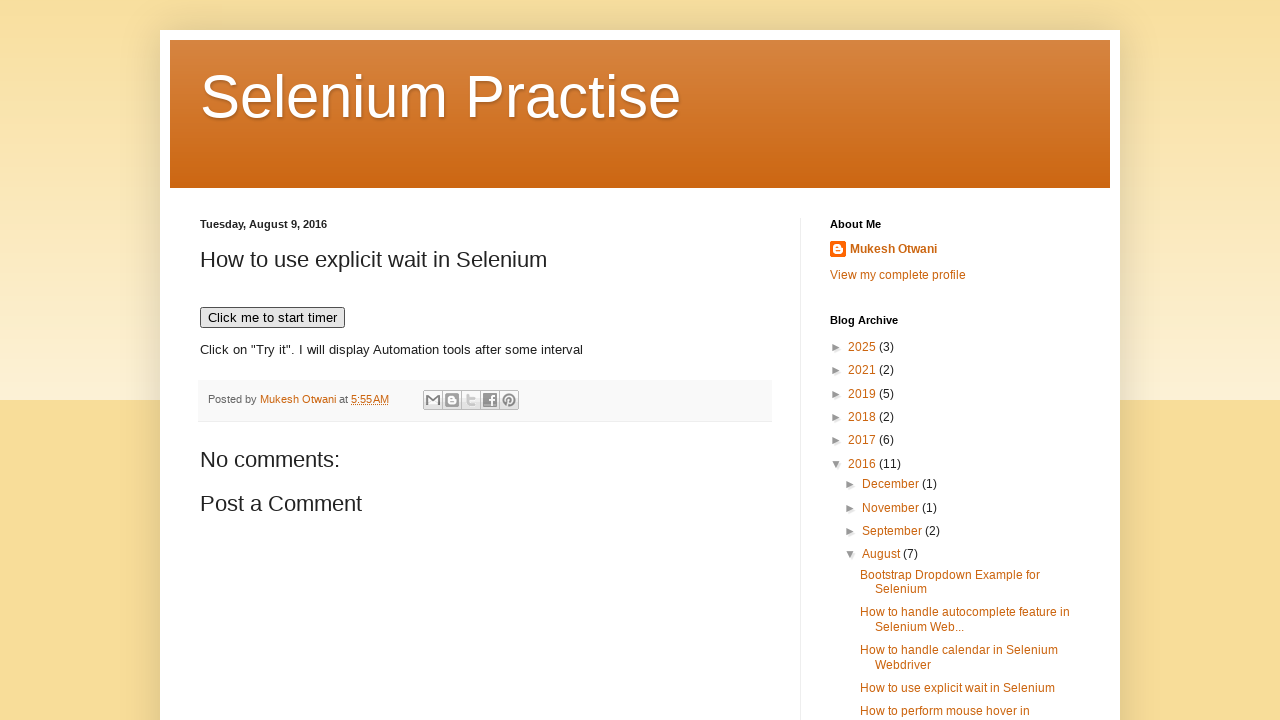

Explicit wait: WebDriver text appeared after timer delay
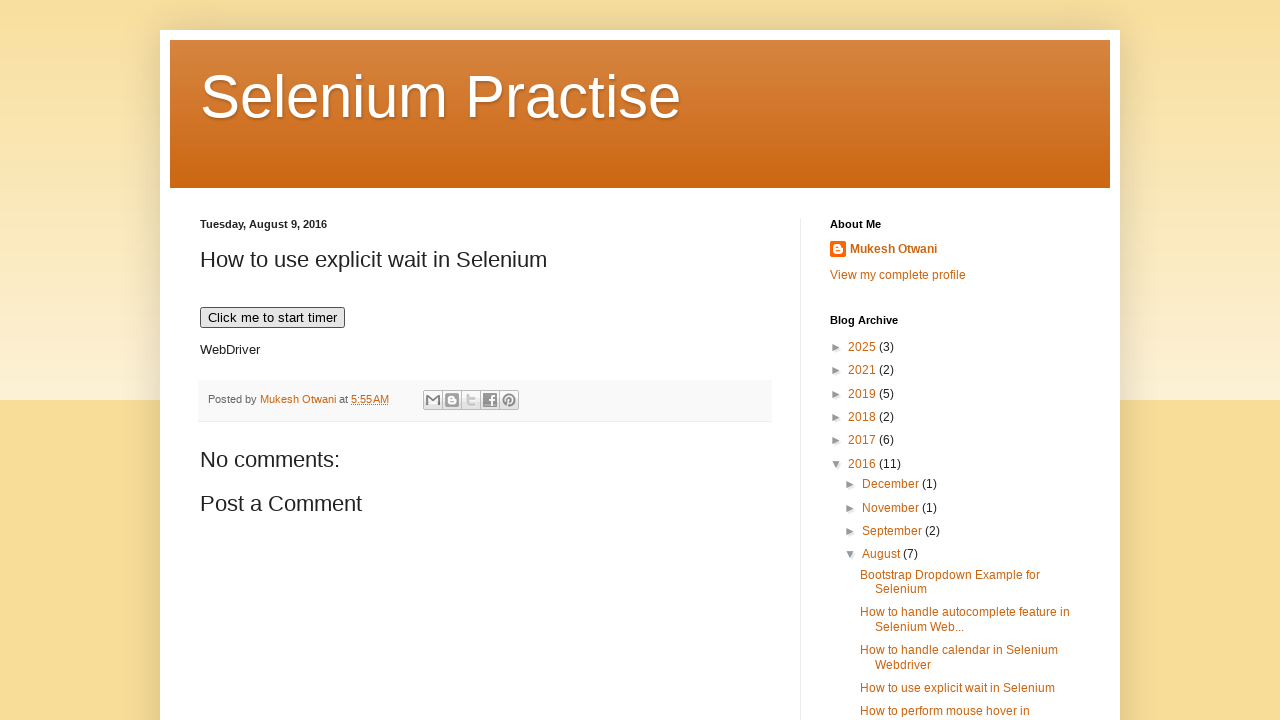

Retrieved WebDriver text: 'WebDriver'
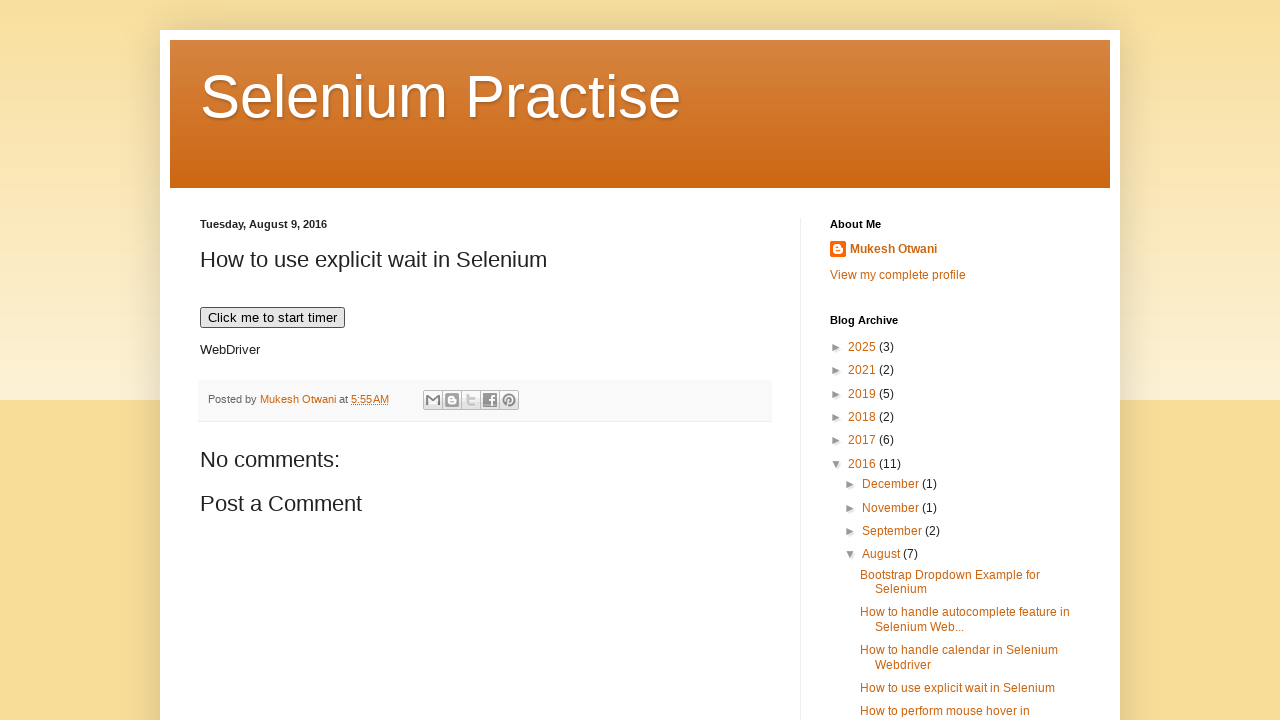

Printed WebDriver text to console
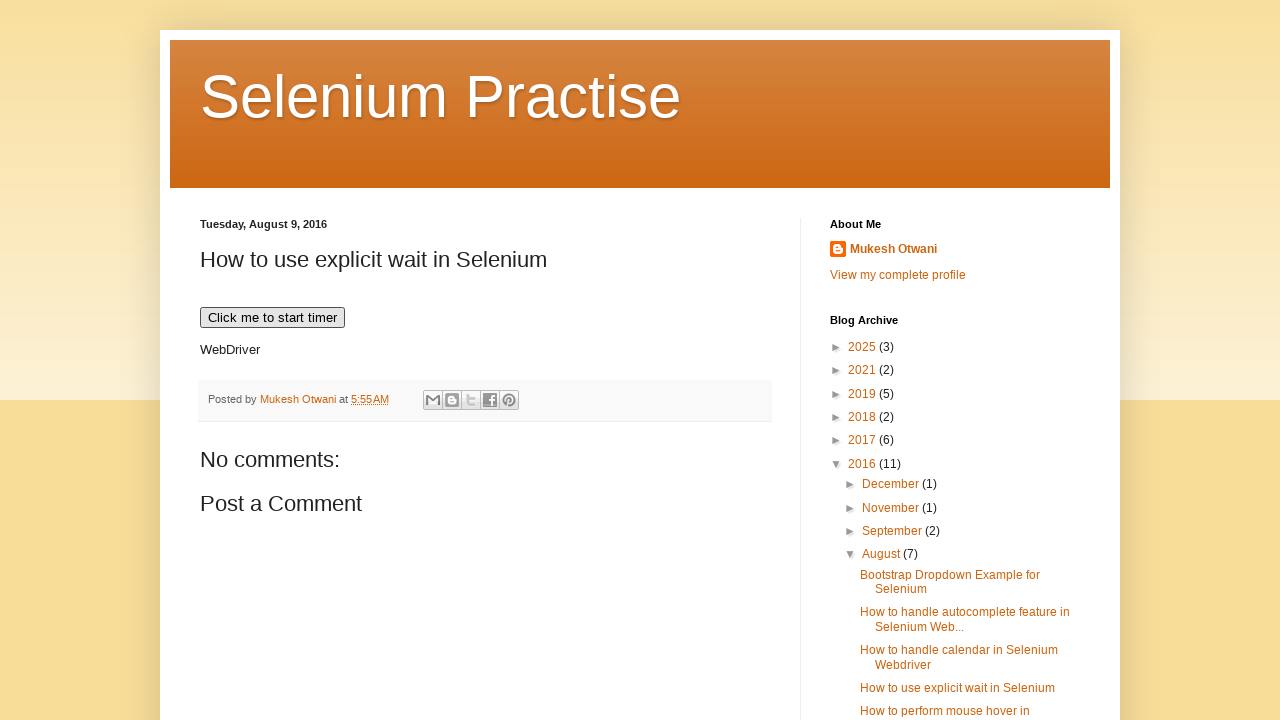

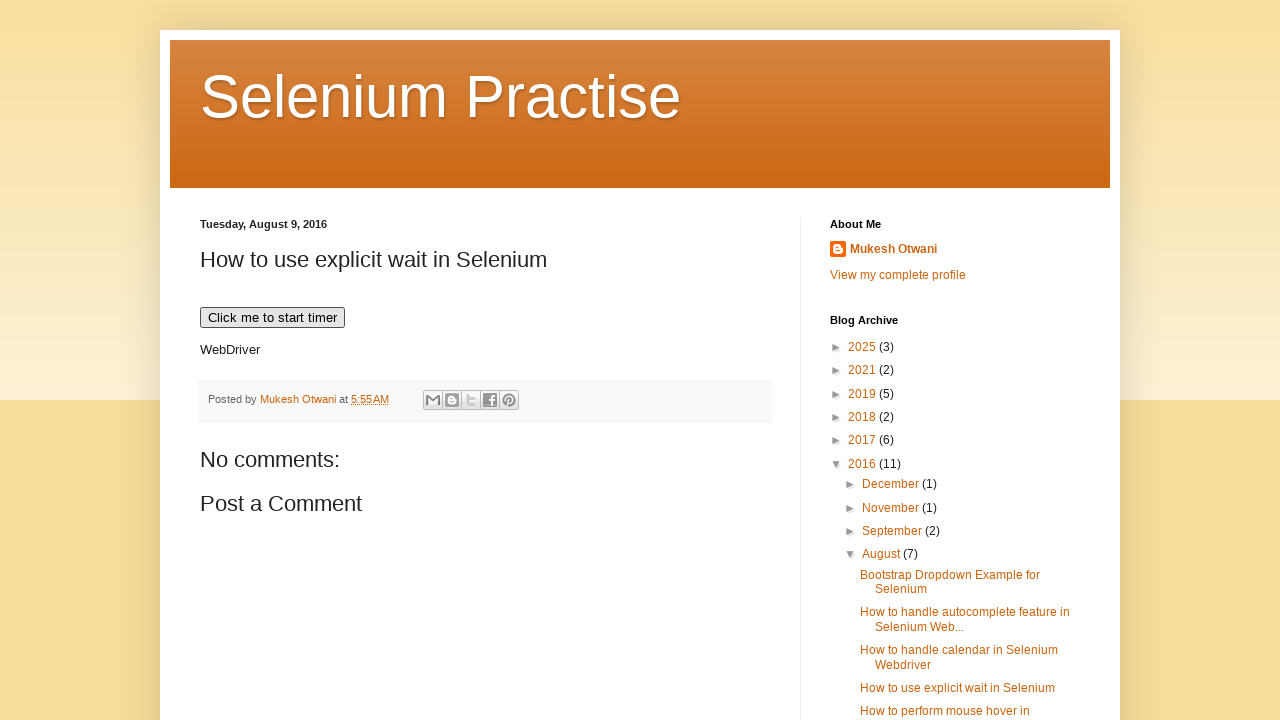